Tests adding a specific product to cart on an e-commerce practice site by searching through product listings for items containing "Cucumber" and clicking the add to cart button for matching products.

Starting URL: https://rahulshettyacademy.com/seleniumPractise/#/

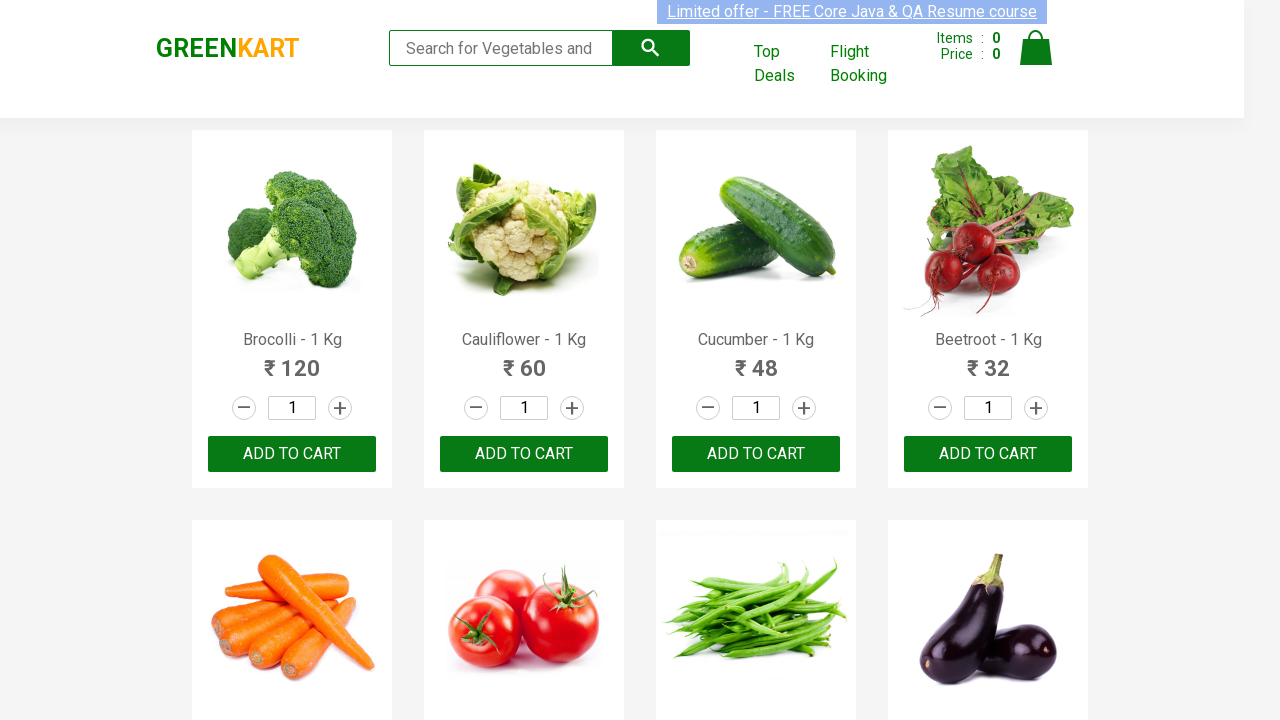

Waited for product listings to load
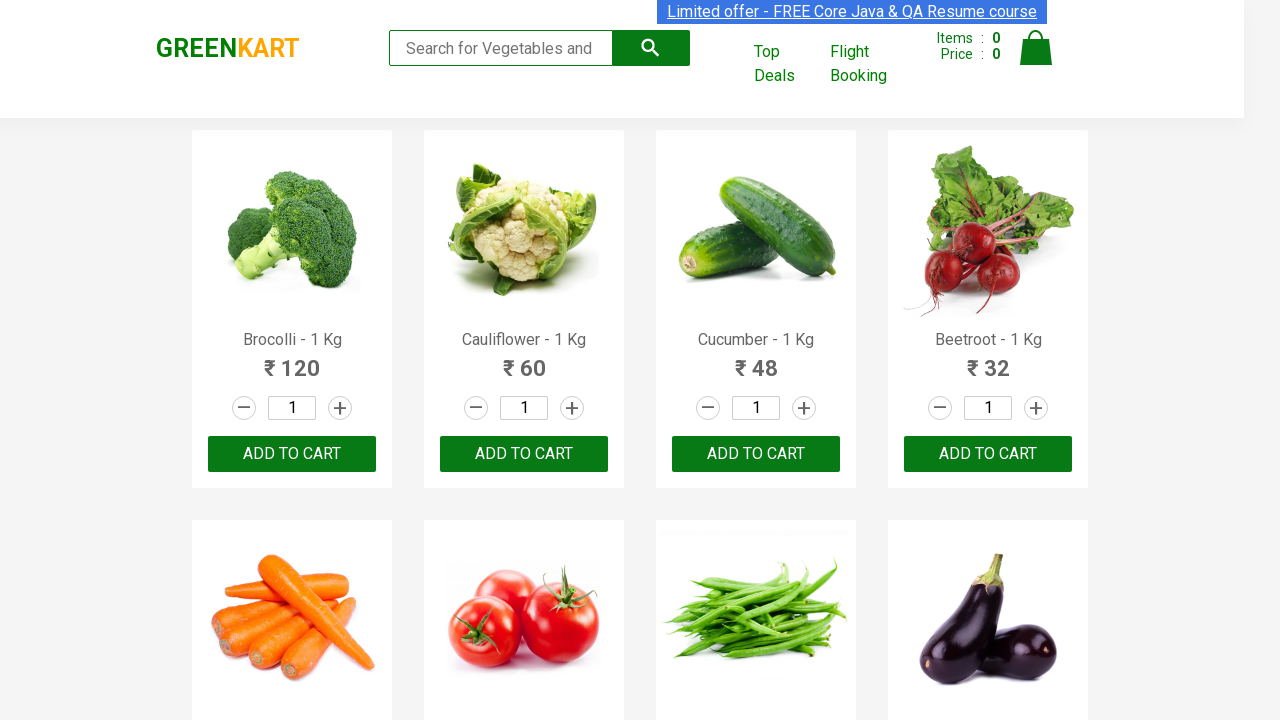

Retrieved all product name elements from the page
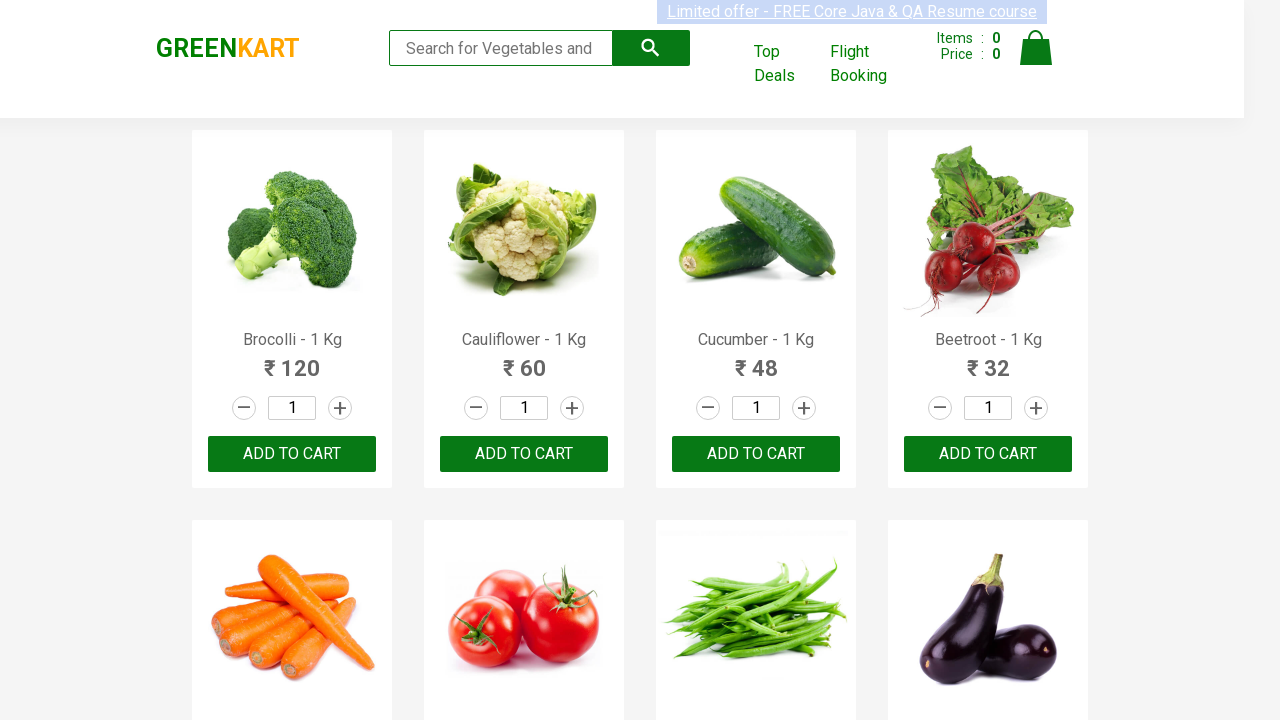

Retrieved product name: 'Brocolli - 1 Kg'
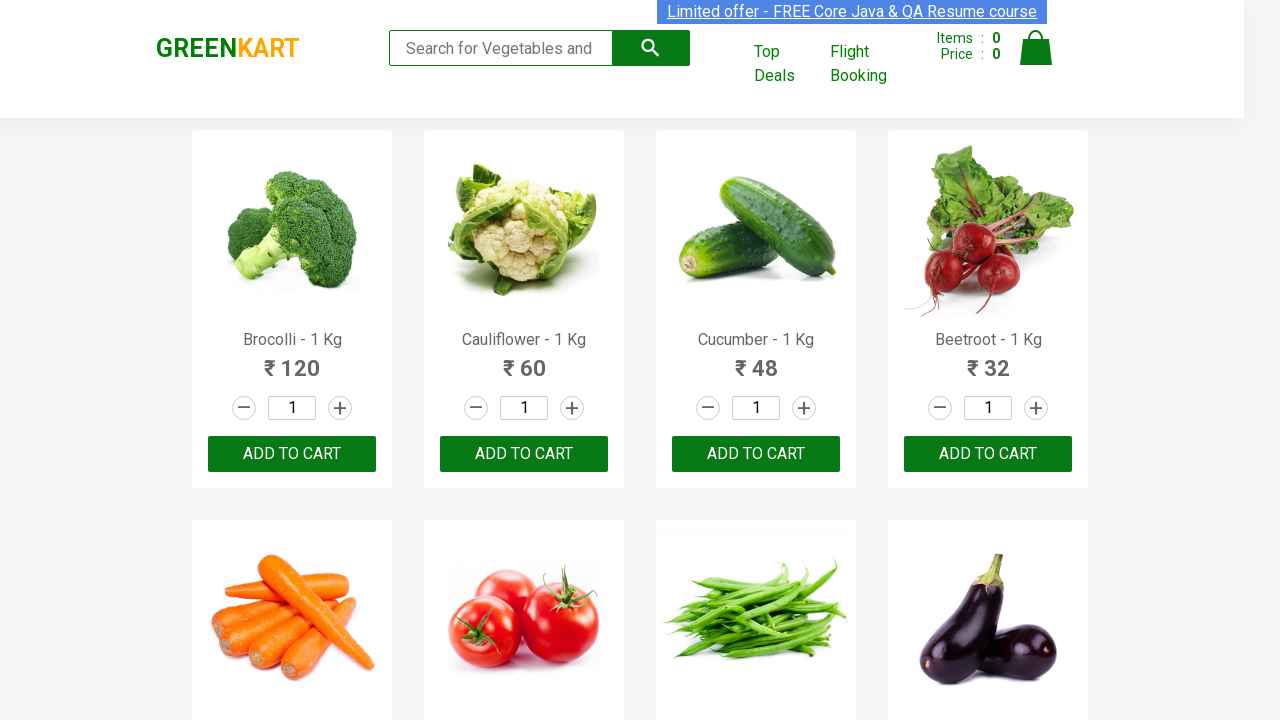

Retrieved product name: 'Cauliflower - 1 Kg'
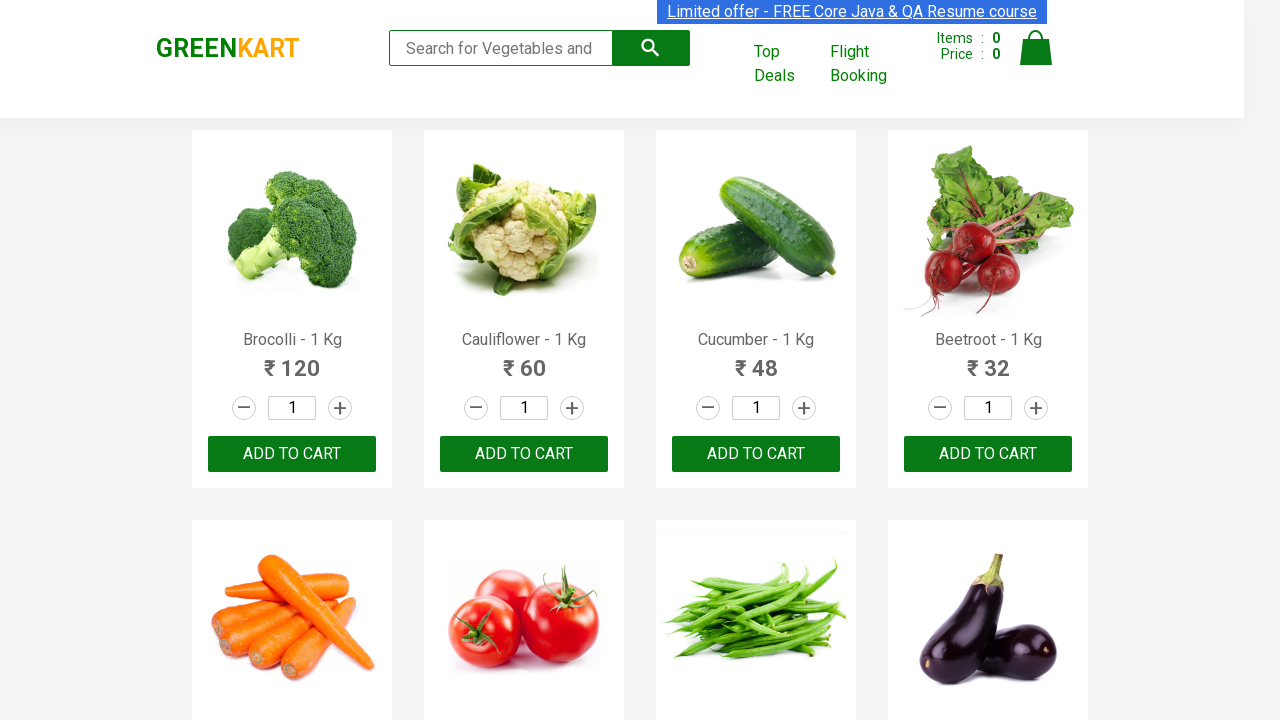

Retrieved product name: 'Cucumber - 1 Kg'
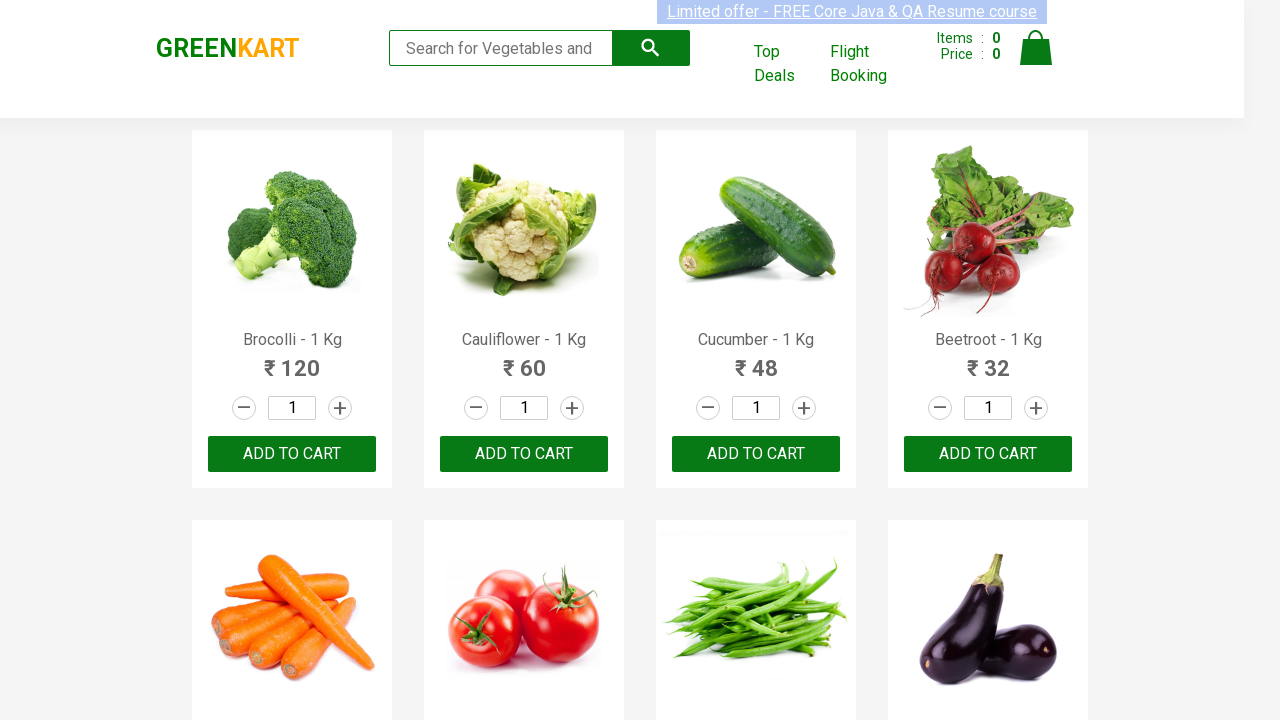

Clicked 'Add to Cart' button for product containing 'Cucumber' at (756, 454) on xpath=//div[@class='product-action']/button >> nth=2
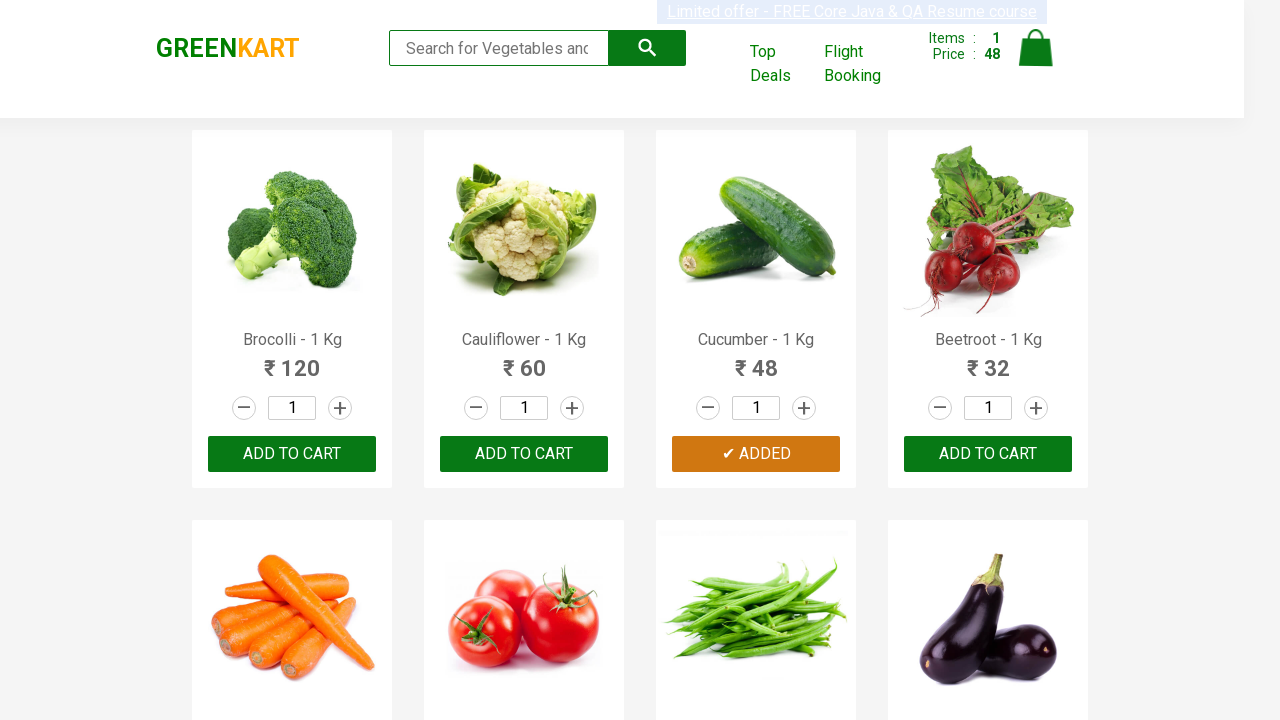

Retrieved product name: 'Beetroot - 1 Kg'
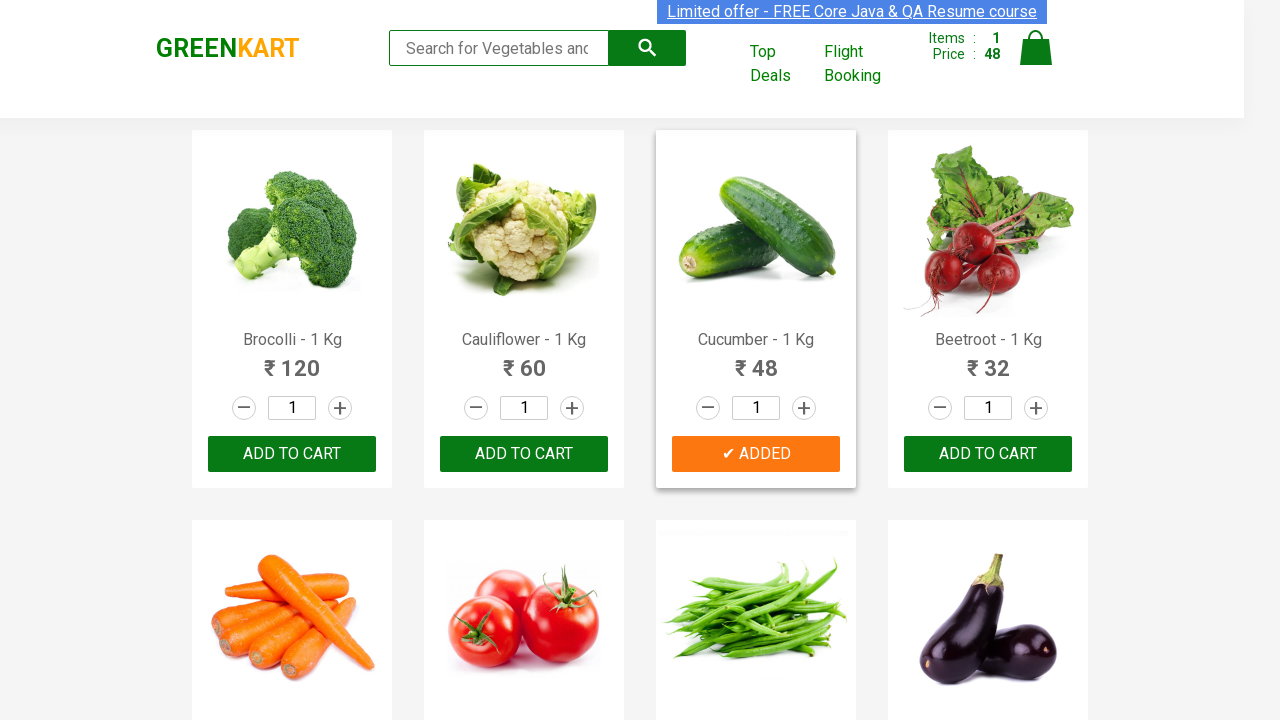

Retrieved product name: 'Carrot - 1 Kg'
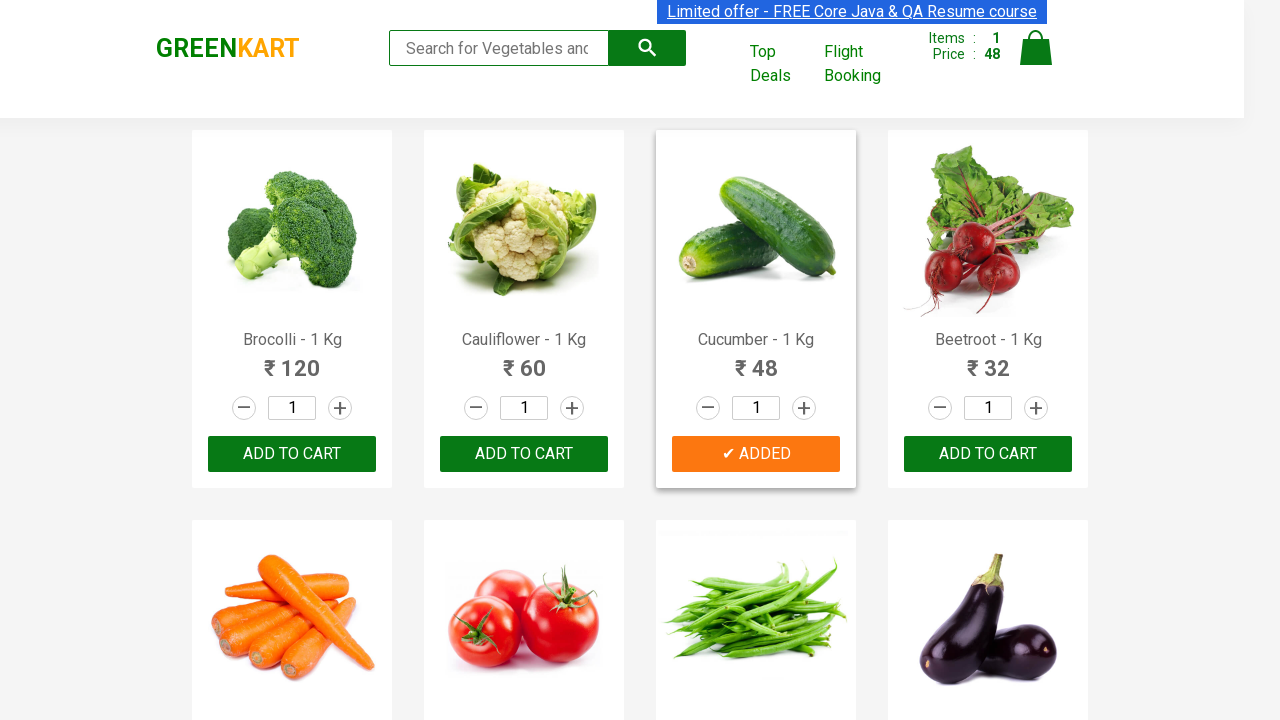

Retrieved product name: 'Tomato - 1 Kg'
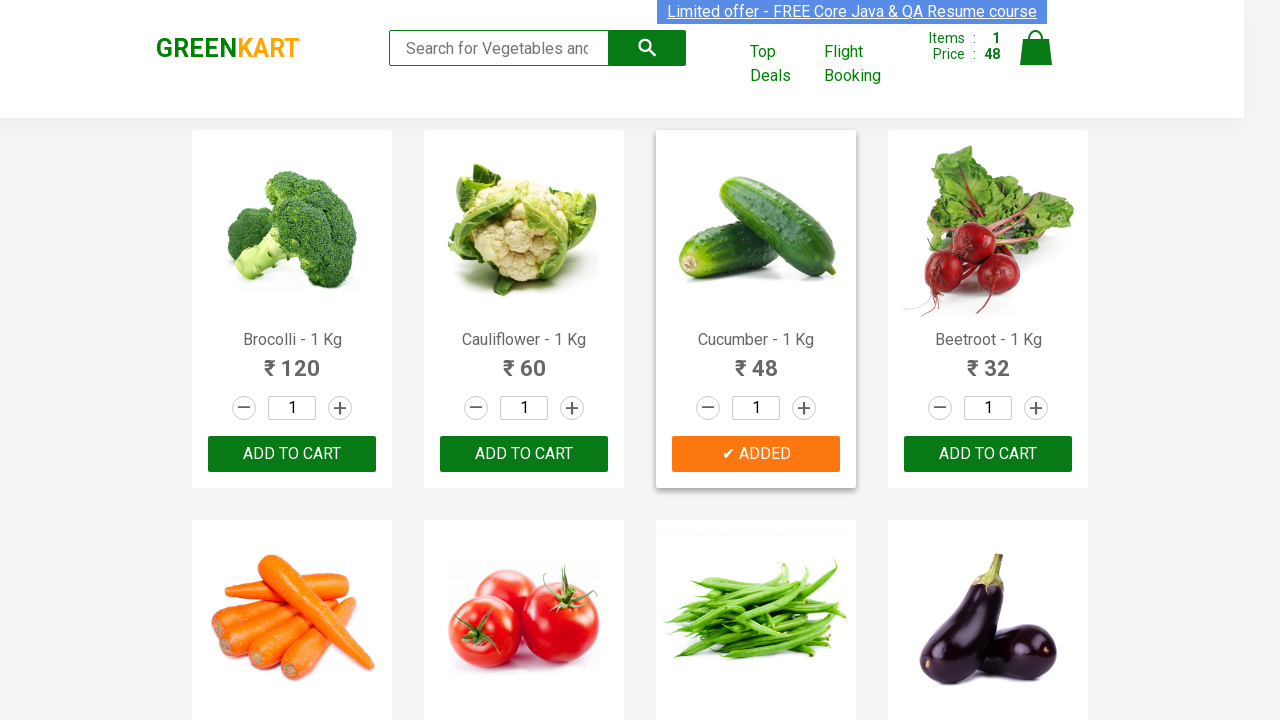

Retrieved product name: 'Beans - 1 Kg'
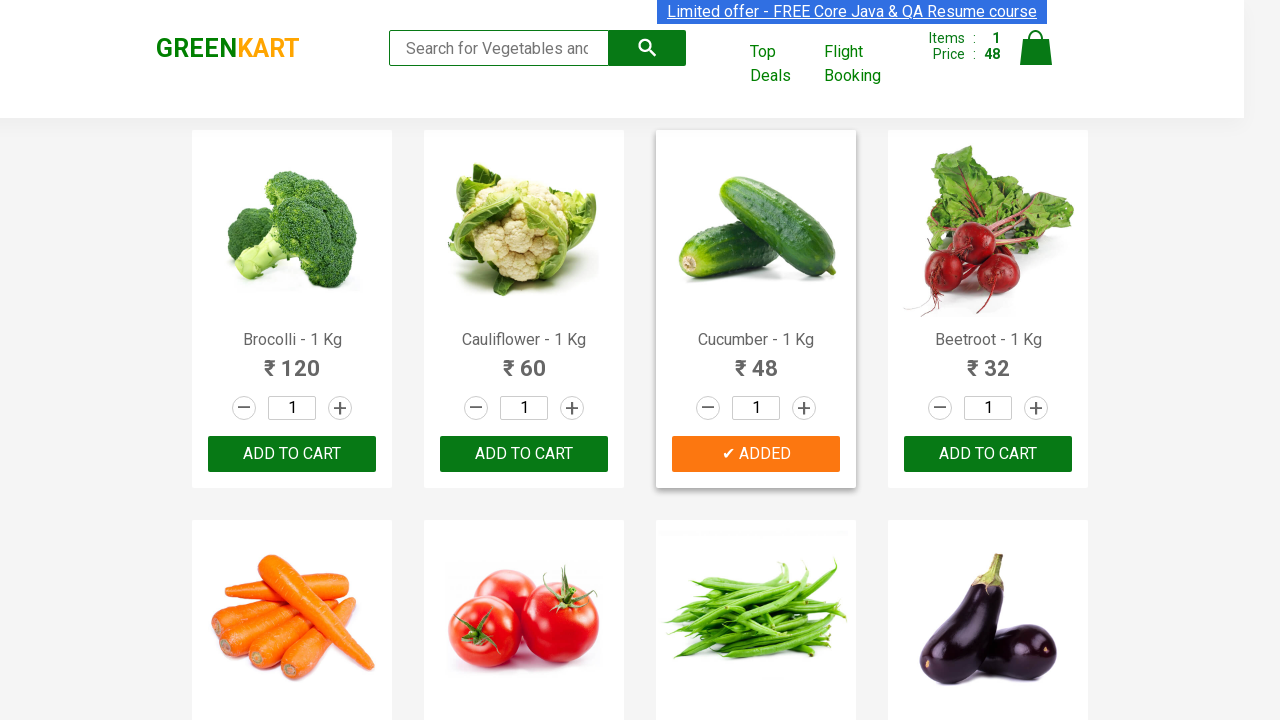

Retrieved product name: 'Brinjal - 1 Kg'
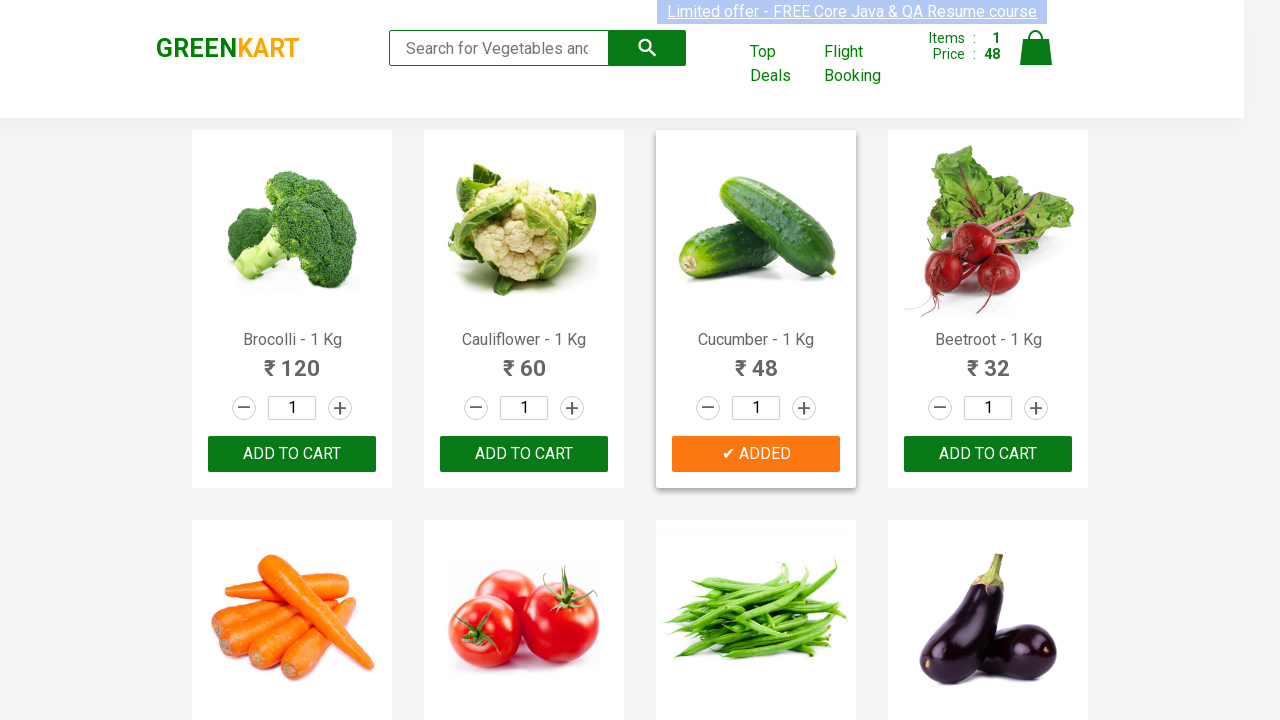

Retrieved product name: 'Capsicum'
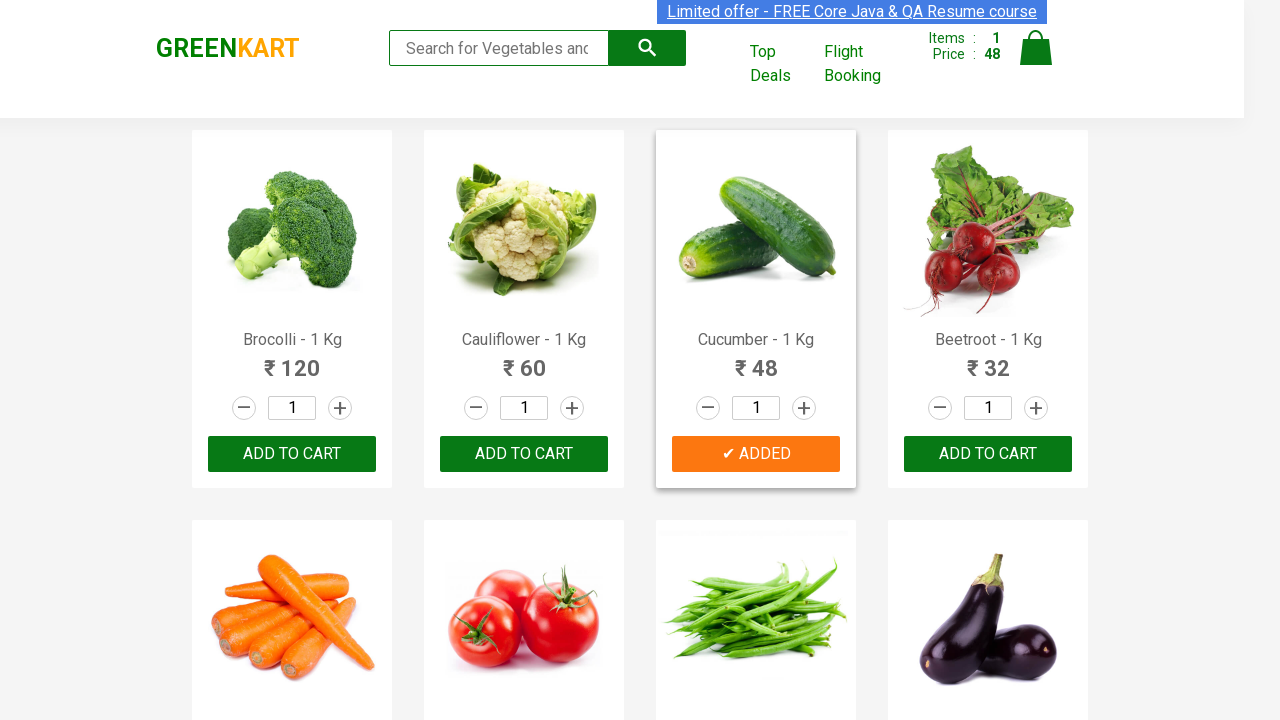

Retrieved product name: 'Mushroom - 1 Kg'
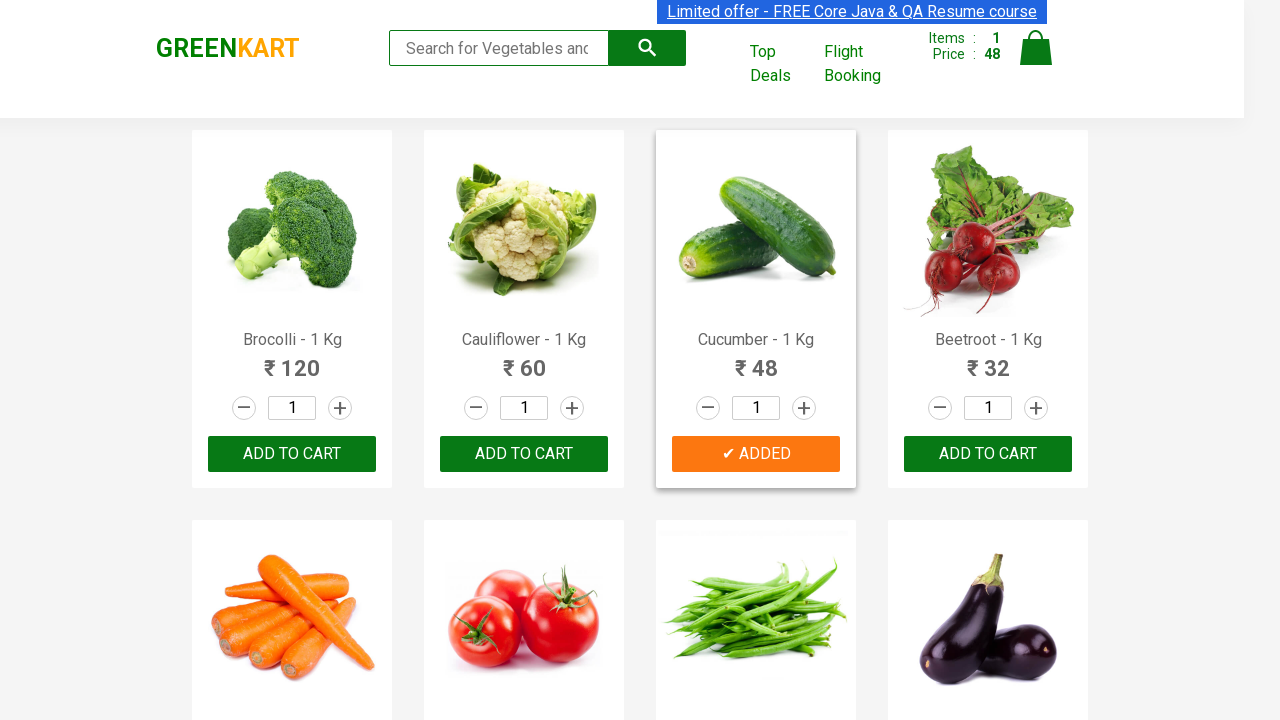

Retrieved product name: 'Potato - 1 Kg'
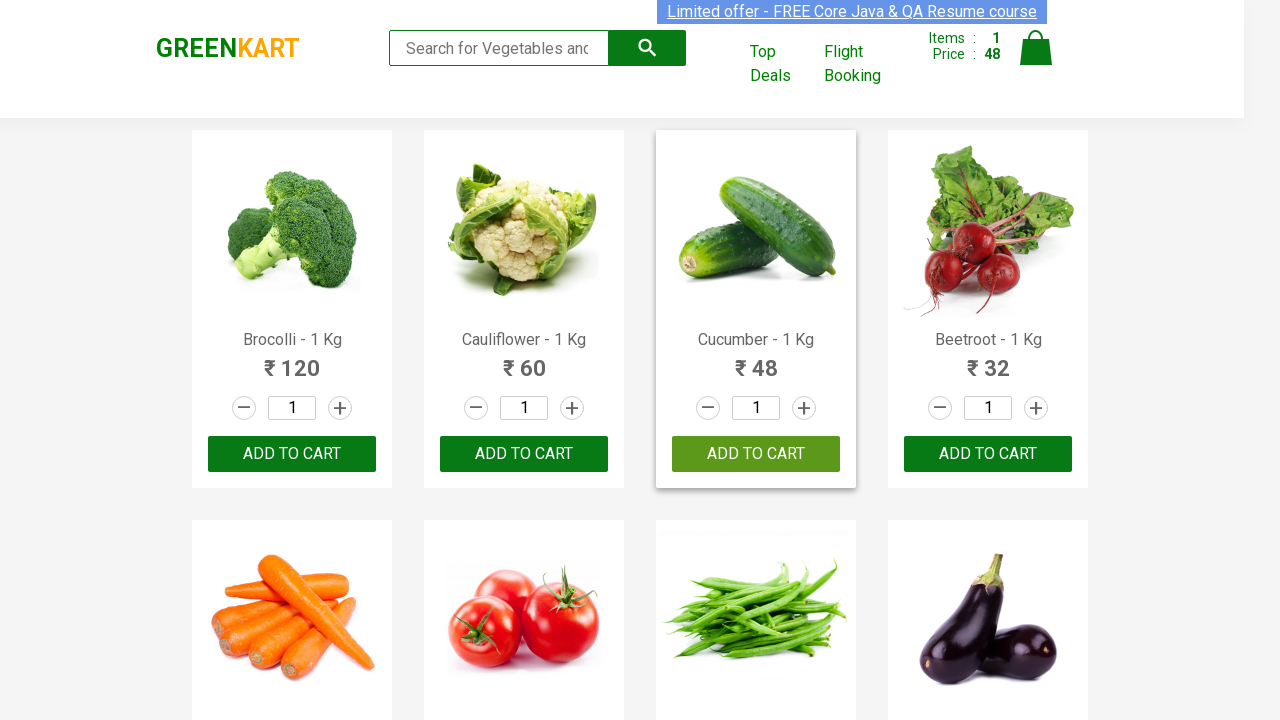

Retrieved product name: 'Pumpkin - 1 Kg'
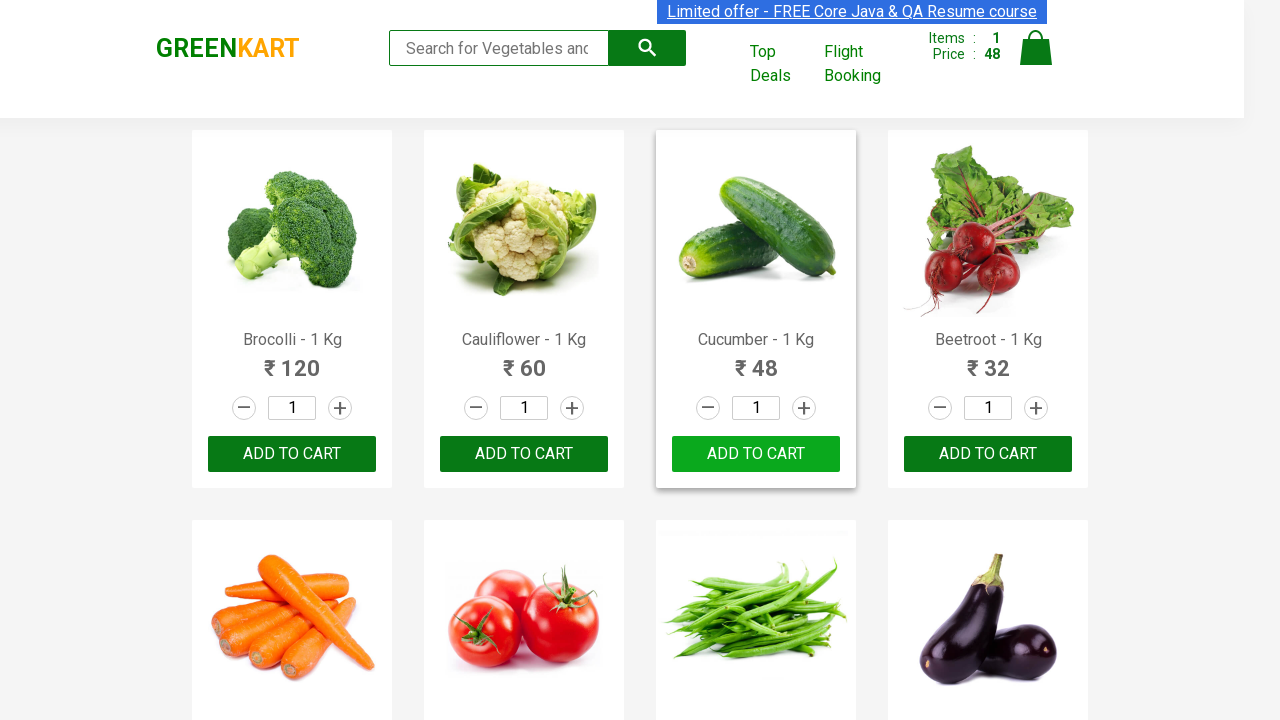

Retrieved product name: 'Corn - 1 Kg'
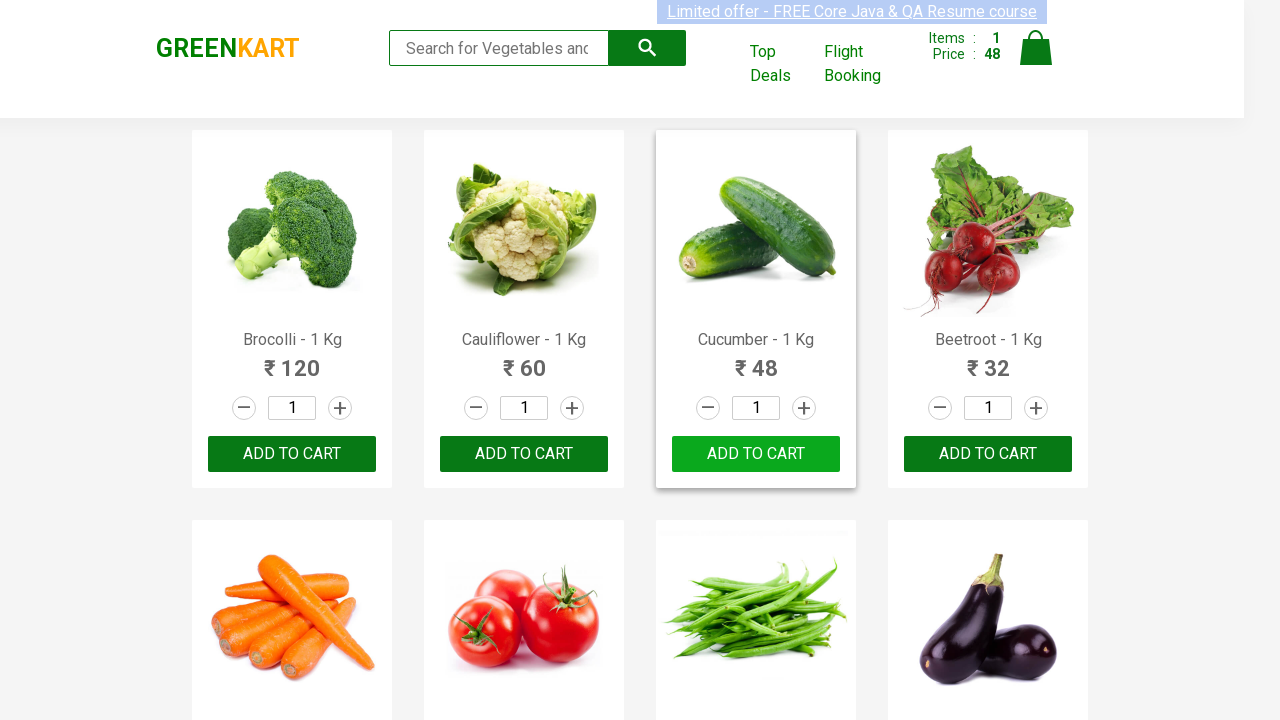

Retrieved product name: 'Onion - 1 Kg'
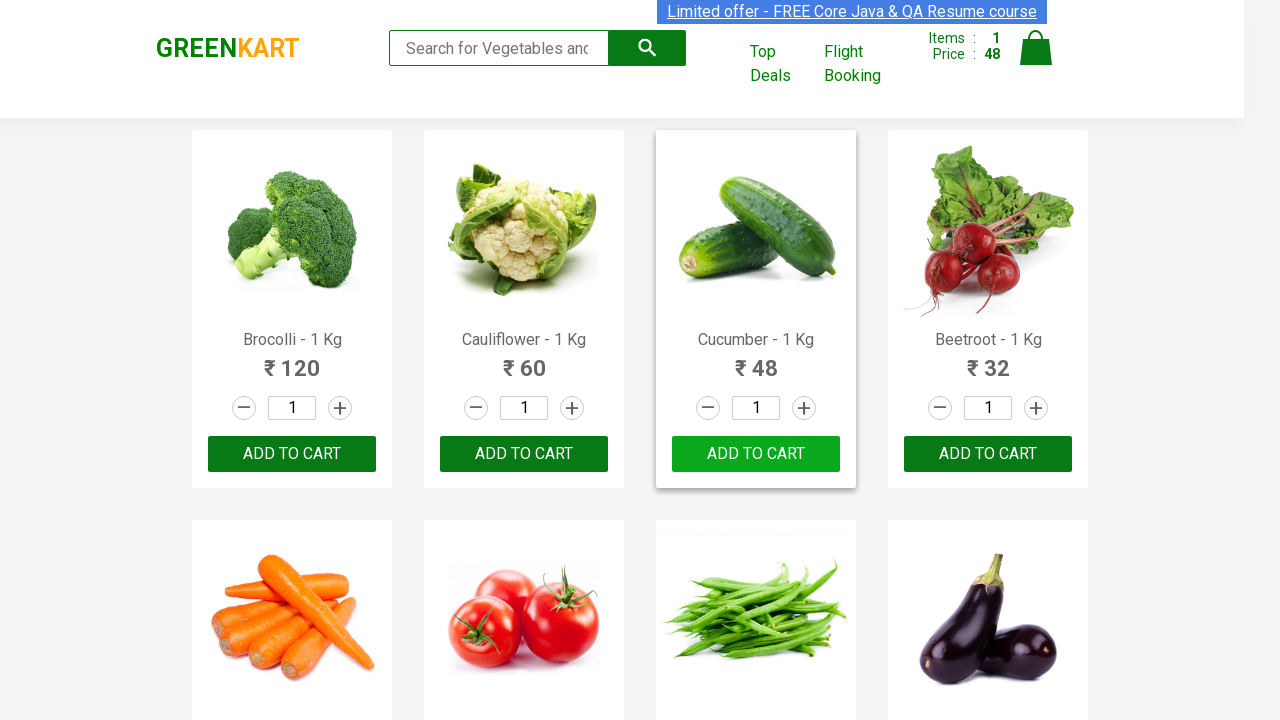

Retrieved product name: 'Apple - 1 Kg'
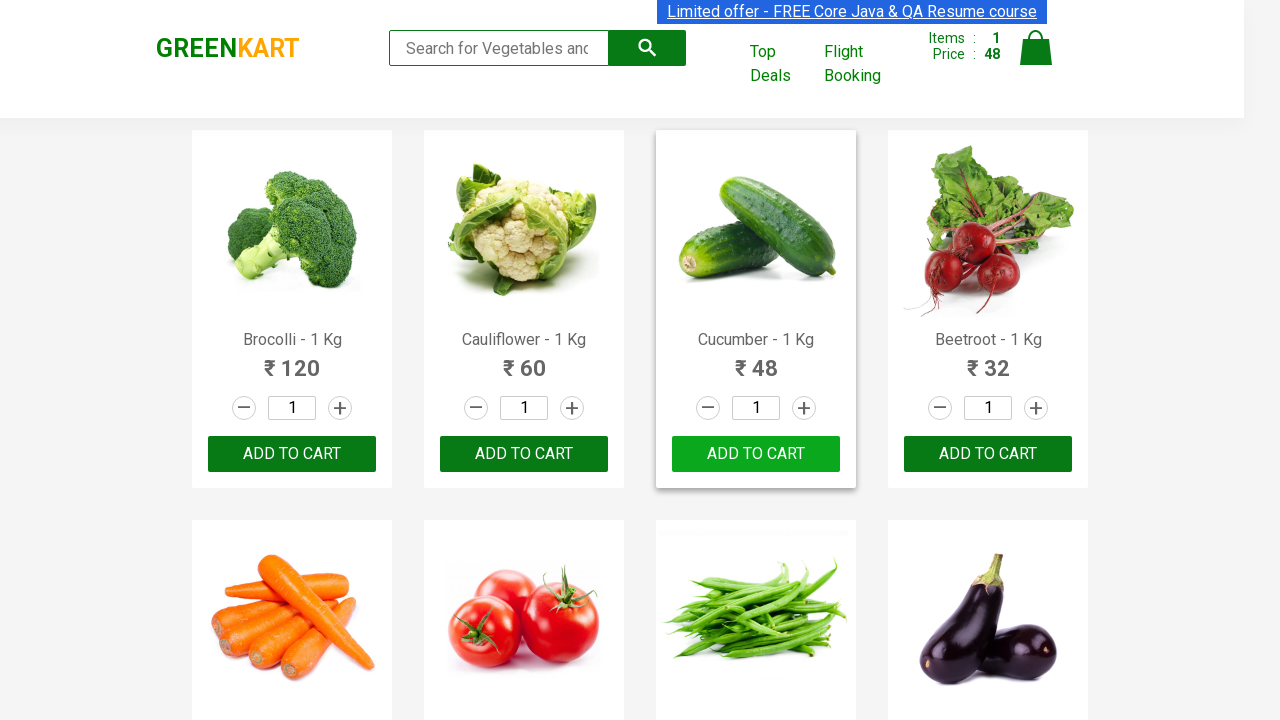

Retrieved product name: 'Banana - 1 Kg'
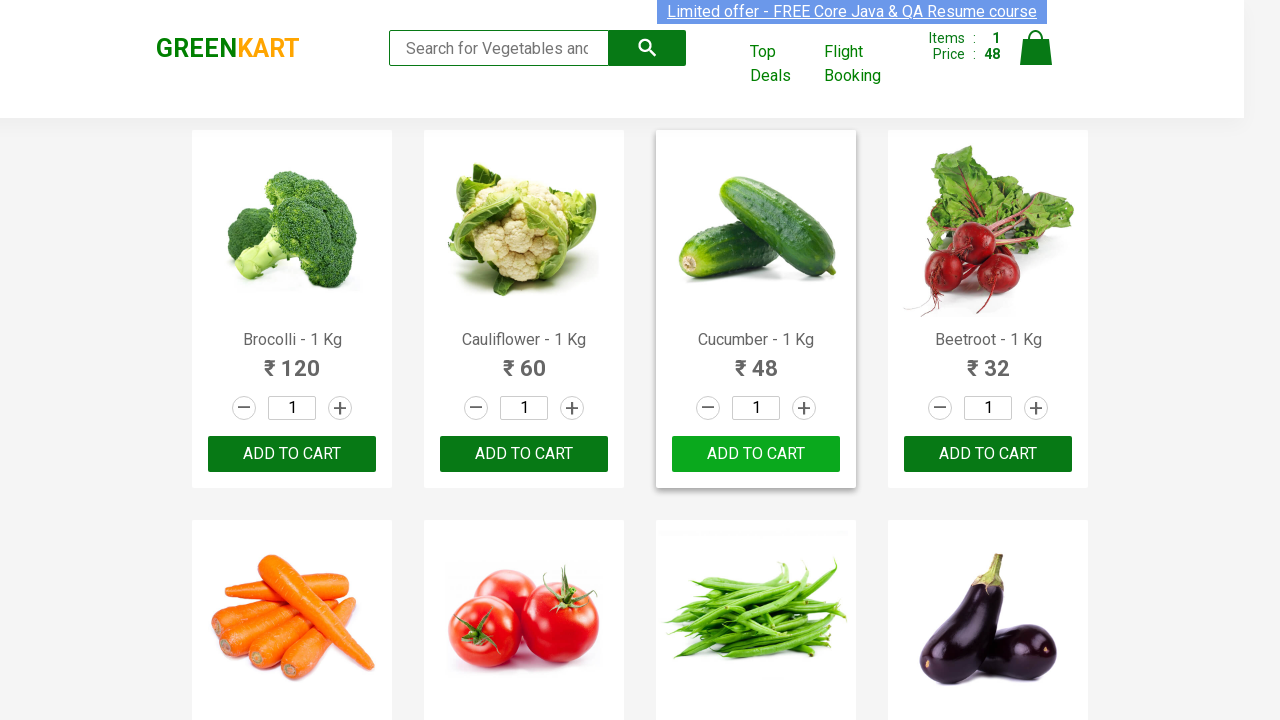

Retrieved product name: 'Grapes - 1 Kg'
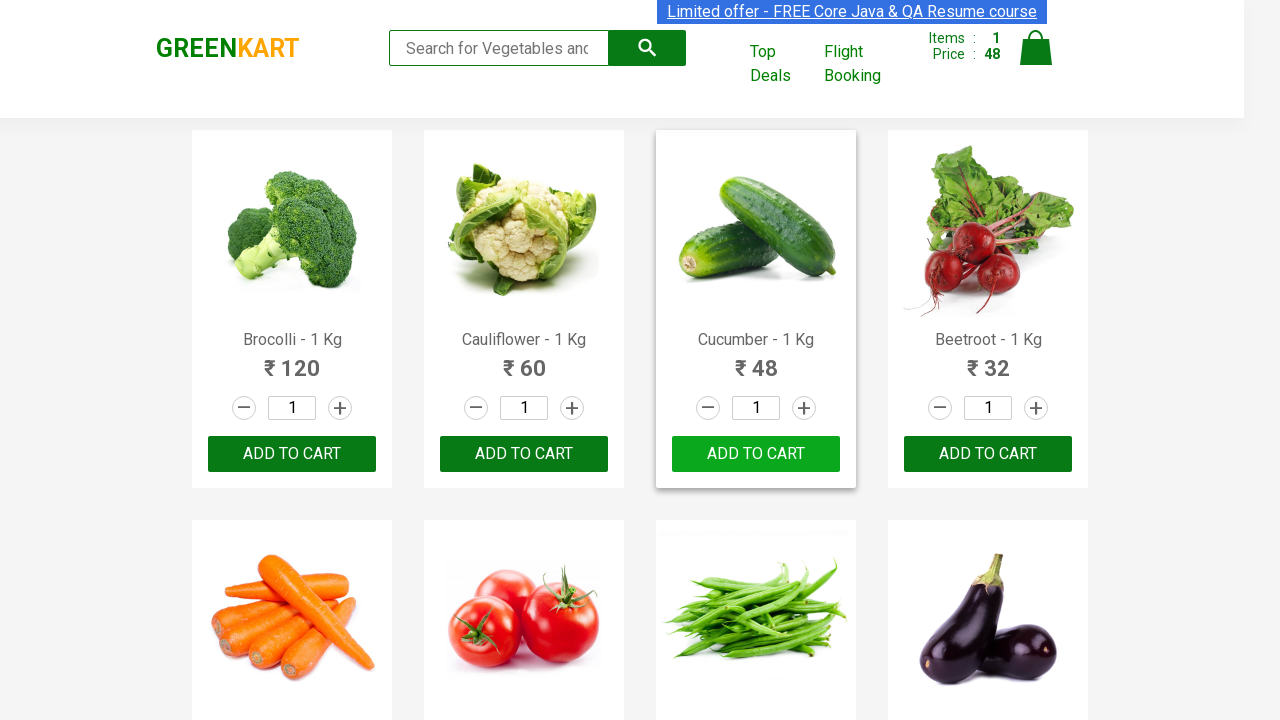

Retrieved product name: 'Mango - 1 Kg'
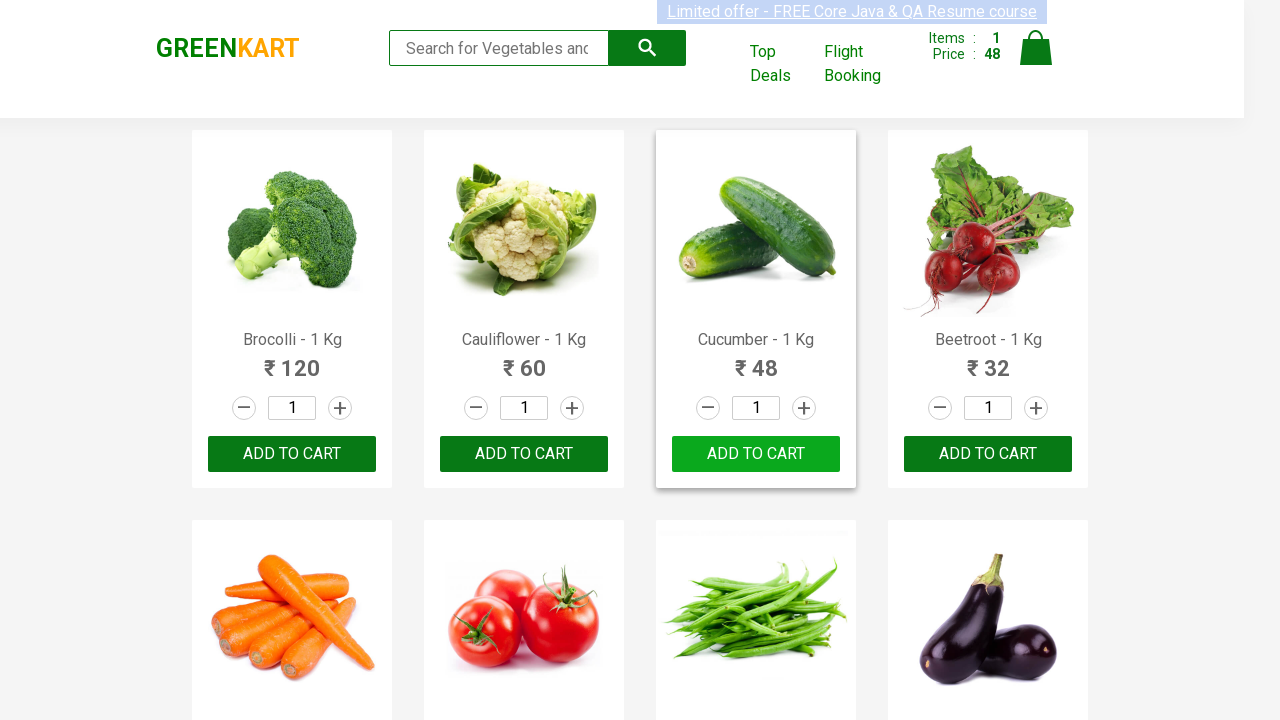

Retrieved product name: 'Musk Melon - 1 Kg'
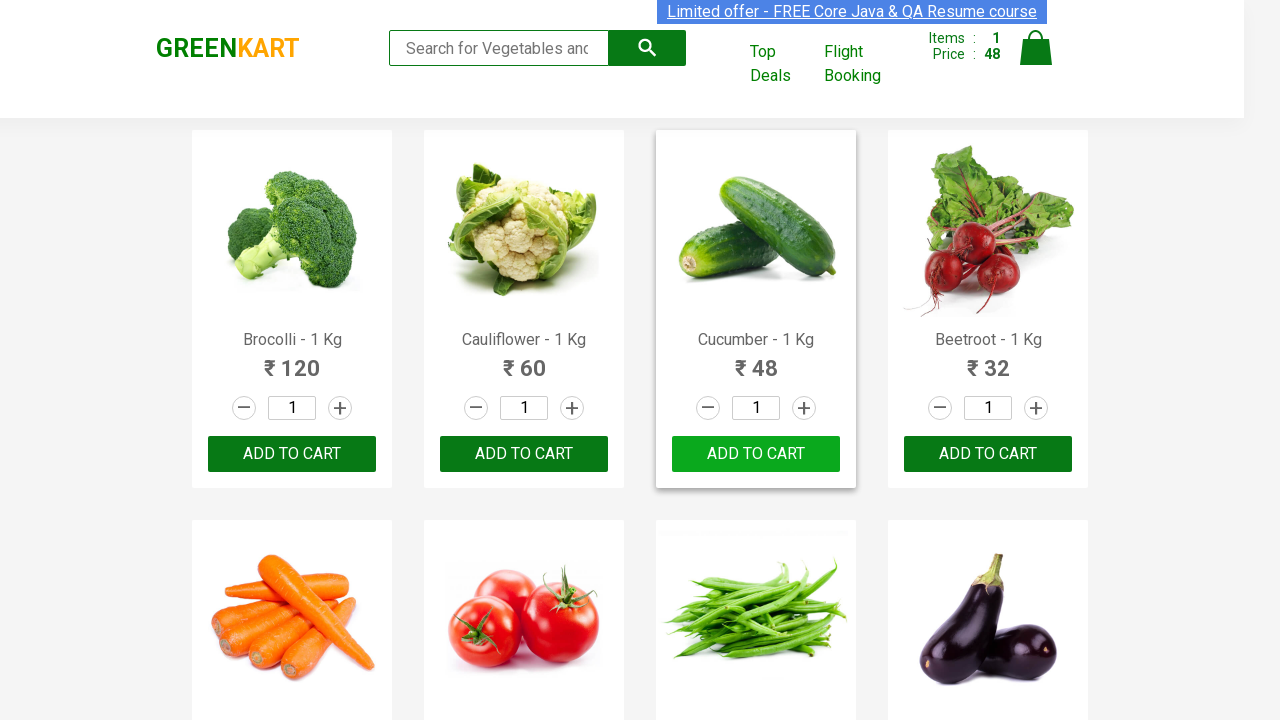

Retrieved product name: 'Orange - 1 Kg'
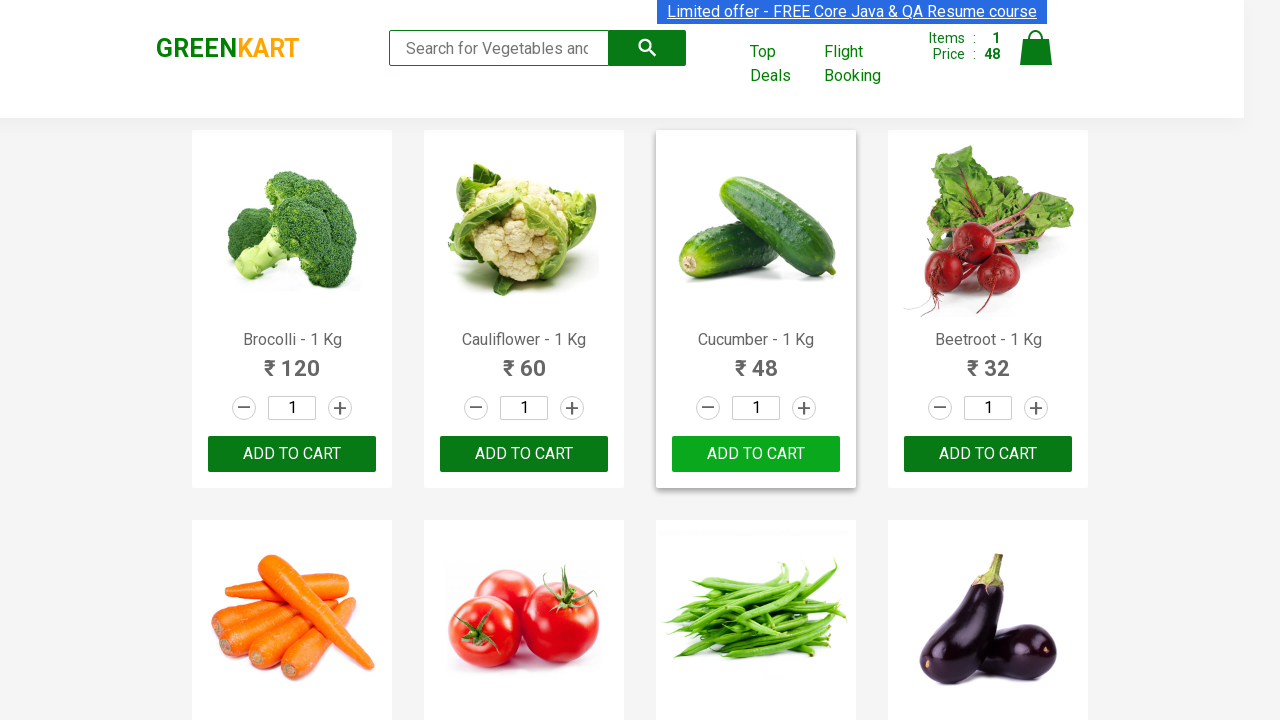

Retrieved product name: 'Pears - 1 Kg'
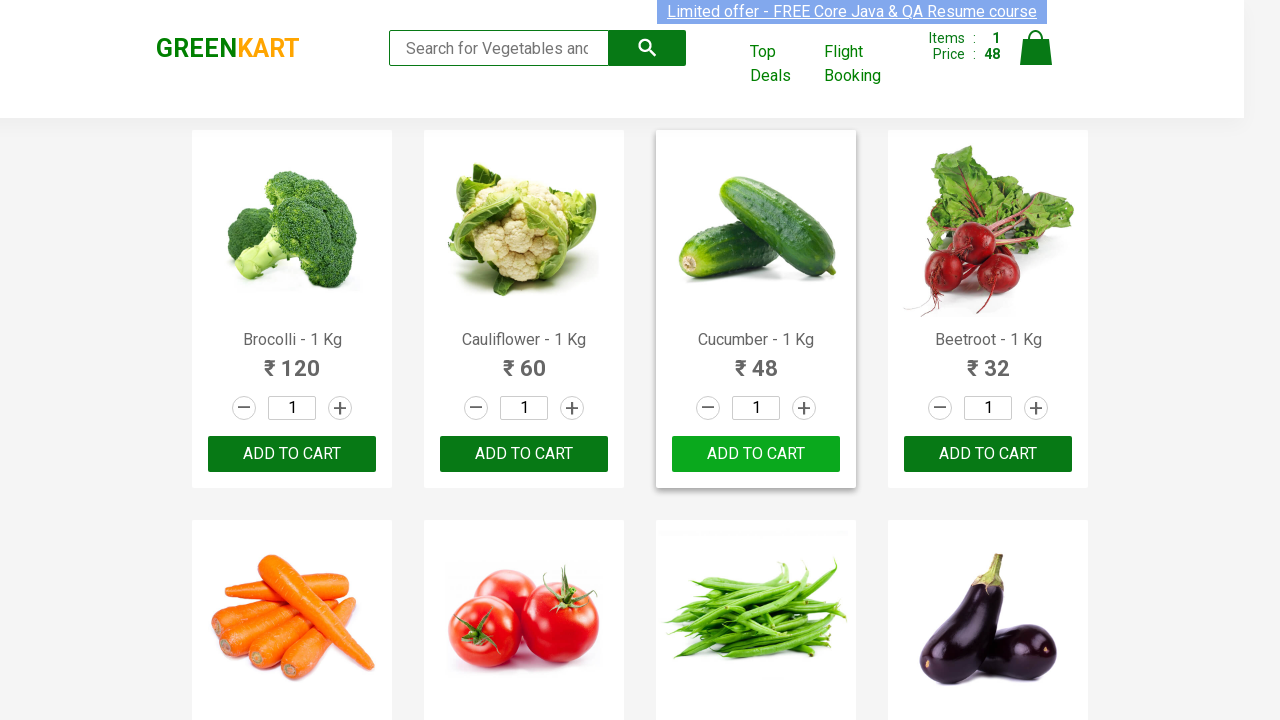

Retrieved product name: 'Pomegranate - 1 Kg'
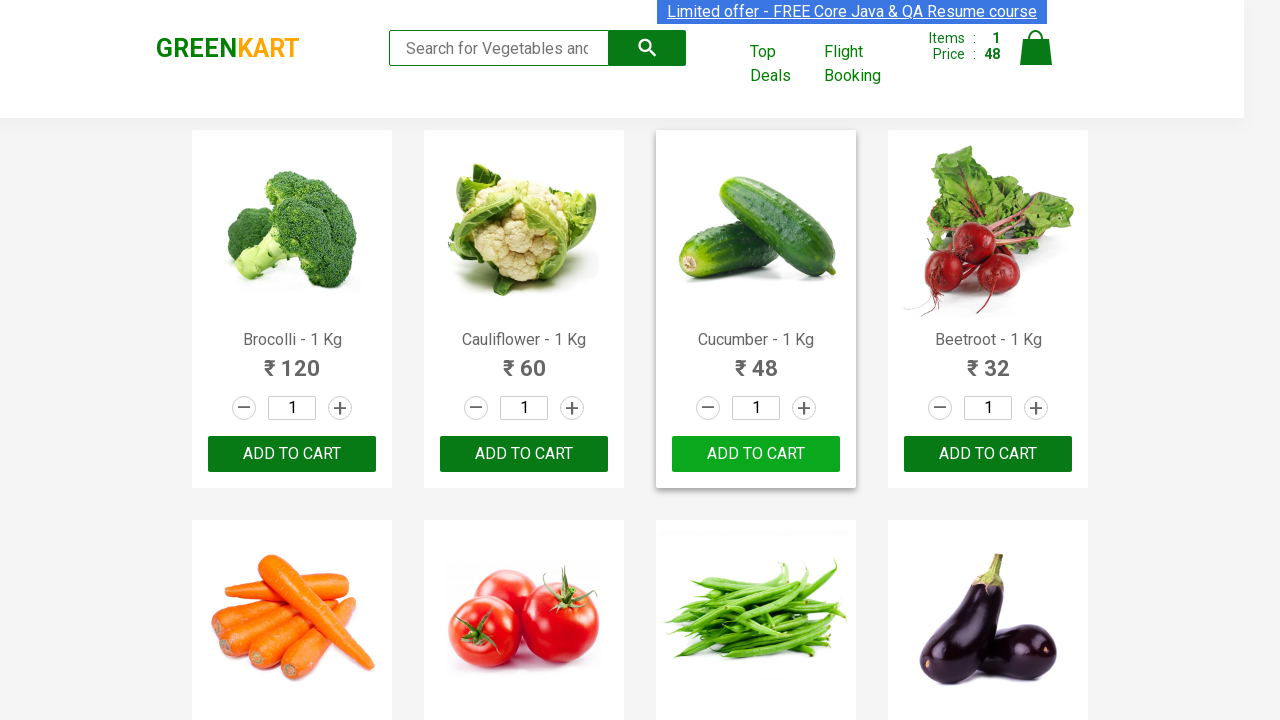

Retrieved product name: 'Raspberry - 1/4 Kg'
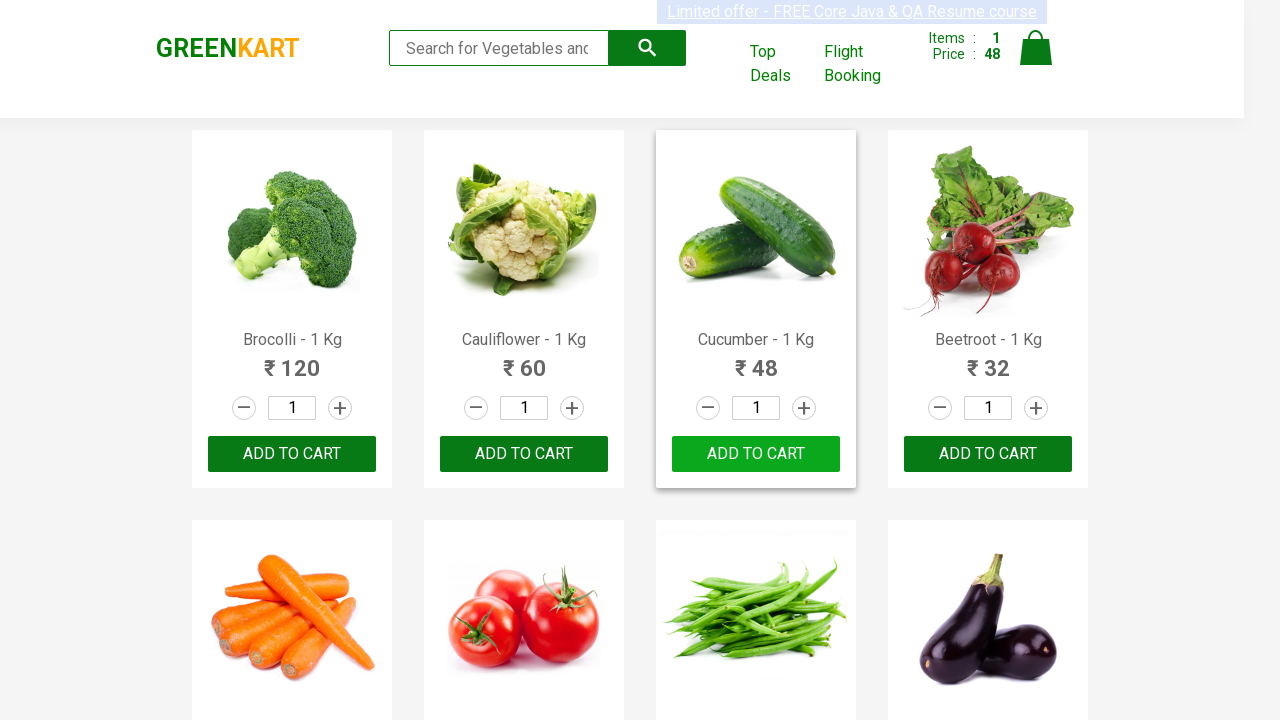

Retrieved product name: 'Strawberry - 1/4 Kg'
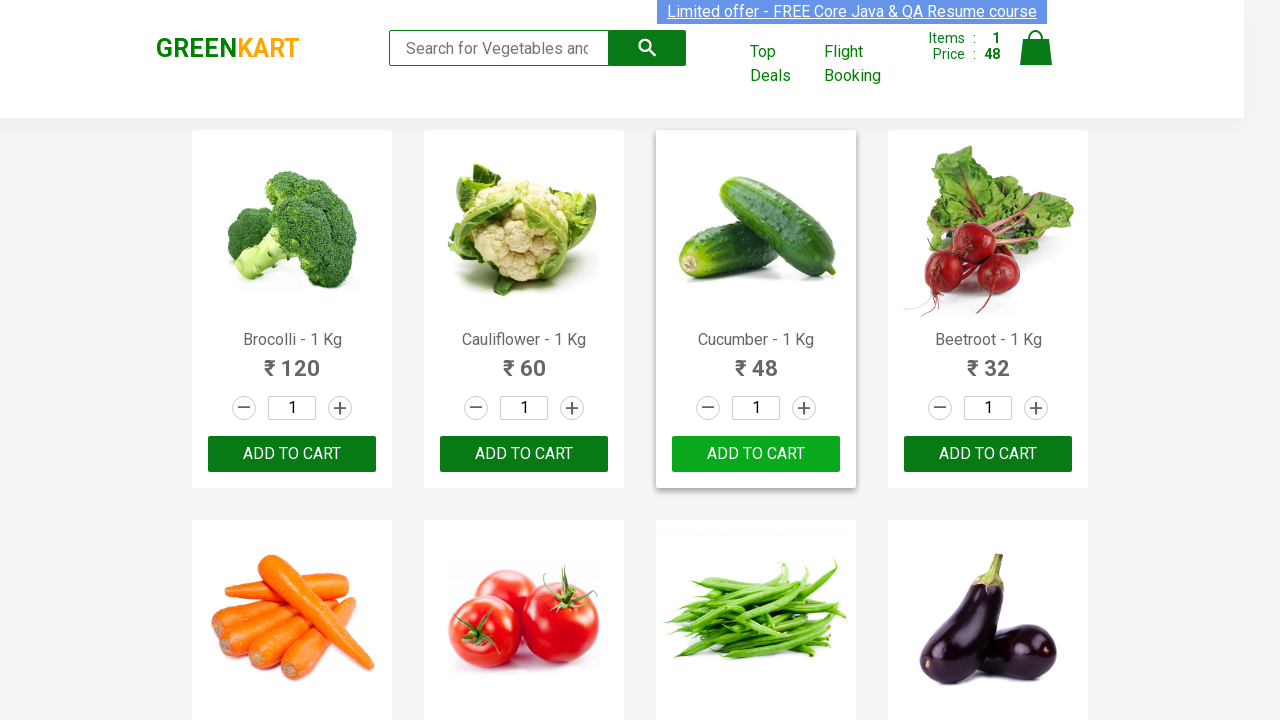

Retrieved product name: 'Water Melon - 1 Kg'
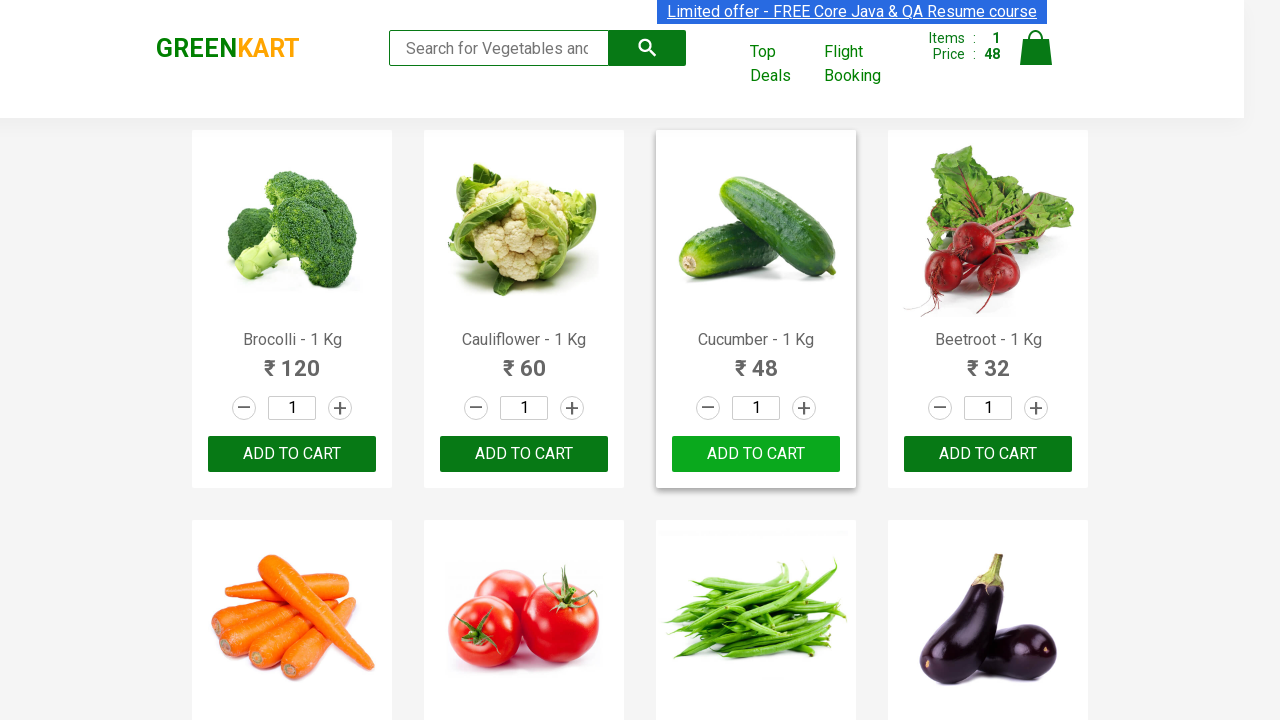

Retrieved product name: 'Almonds - 1/4 Kg'
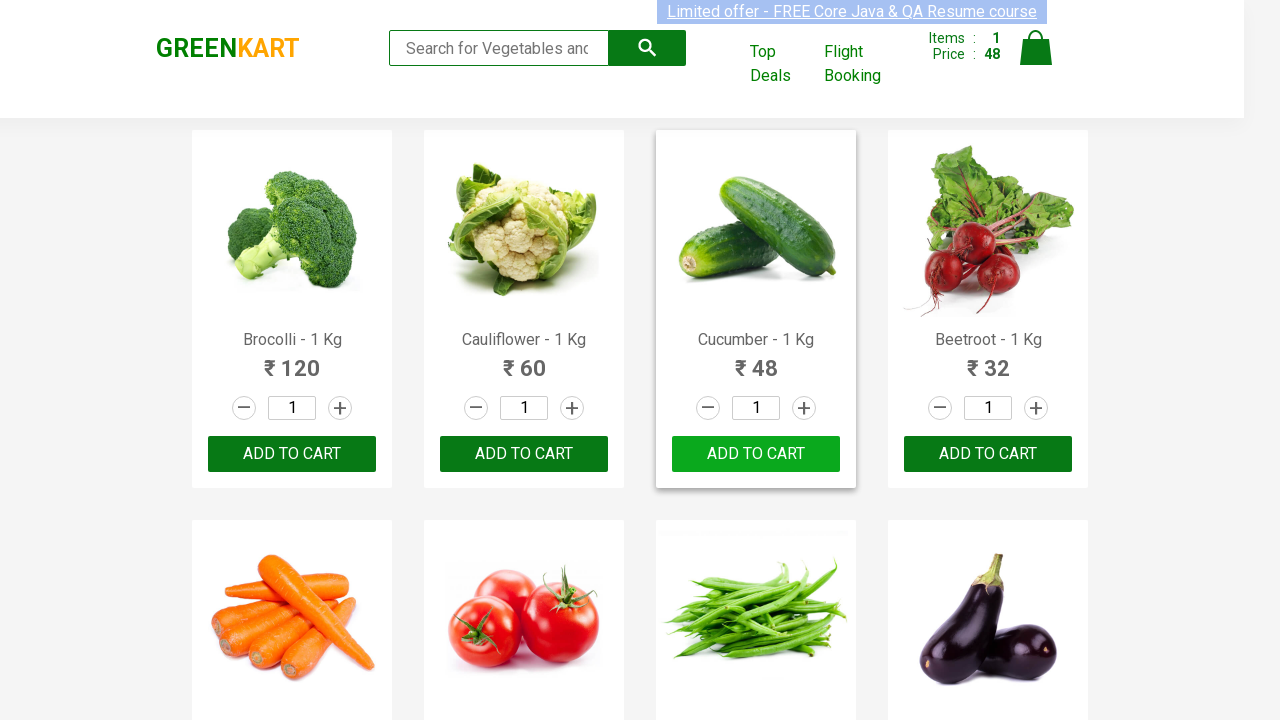

Retrieved product name: 'Pista - 1/4 Kg'
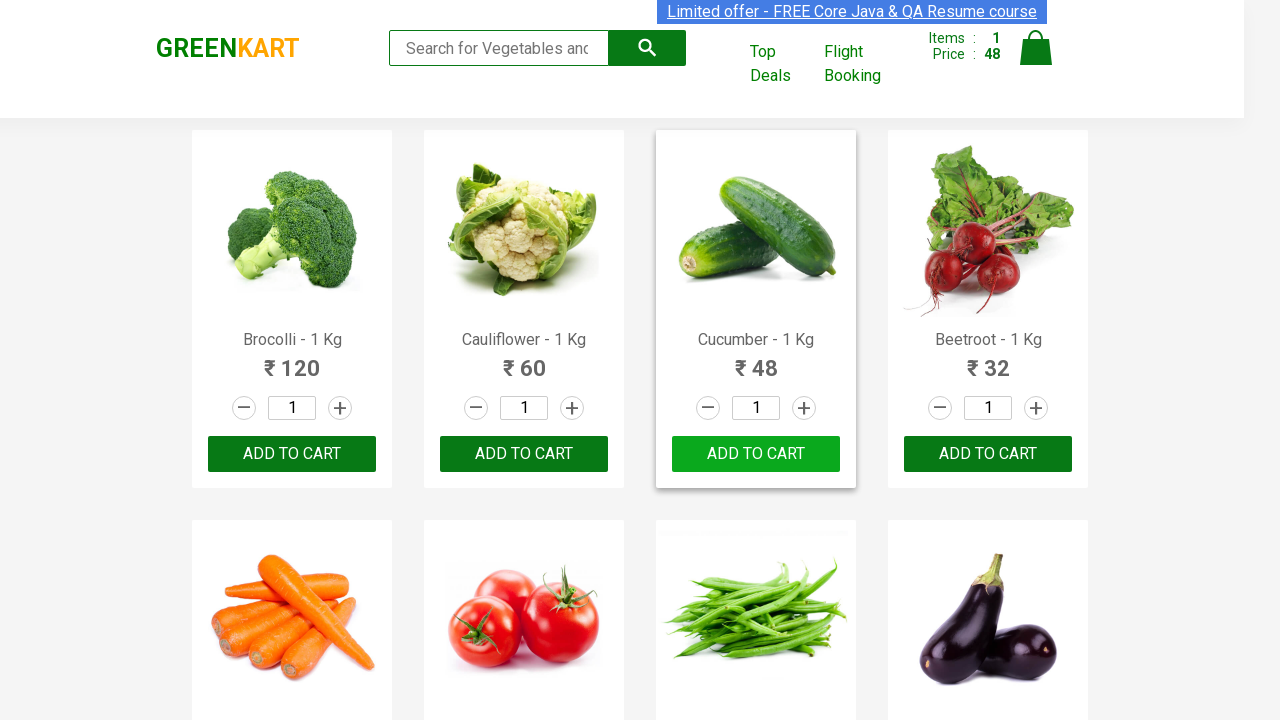

Retrieved product name: 'Nuts Mixture - 1 Kg'
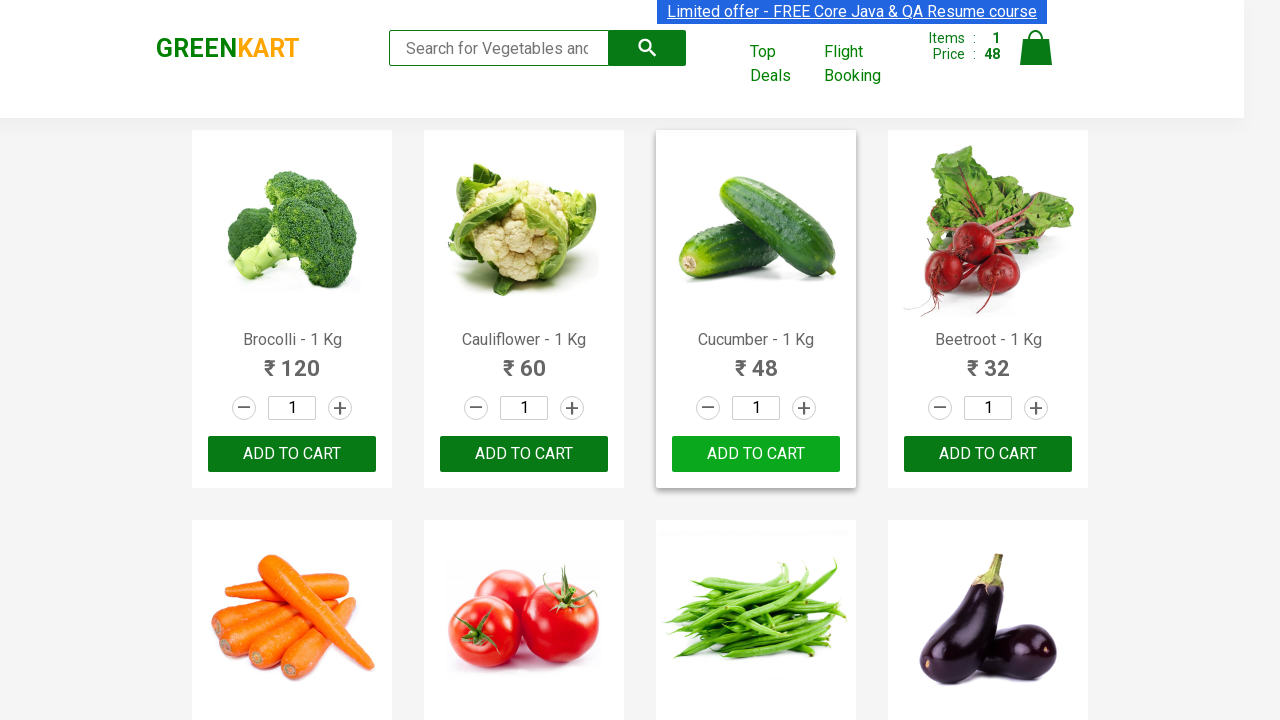

Retrieved product name: 'Cashews - 1 Kg'
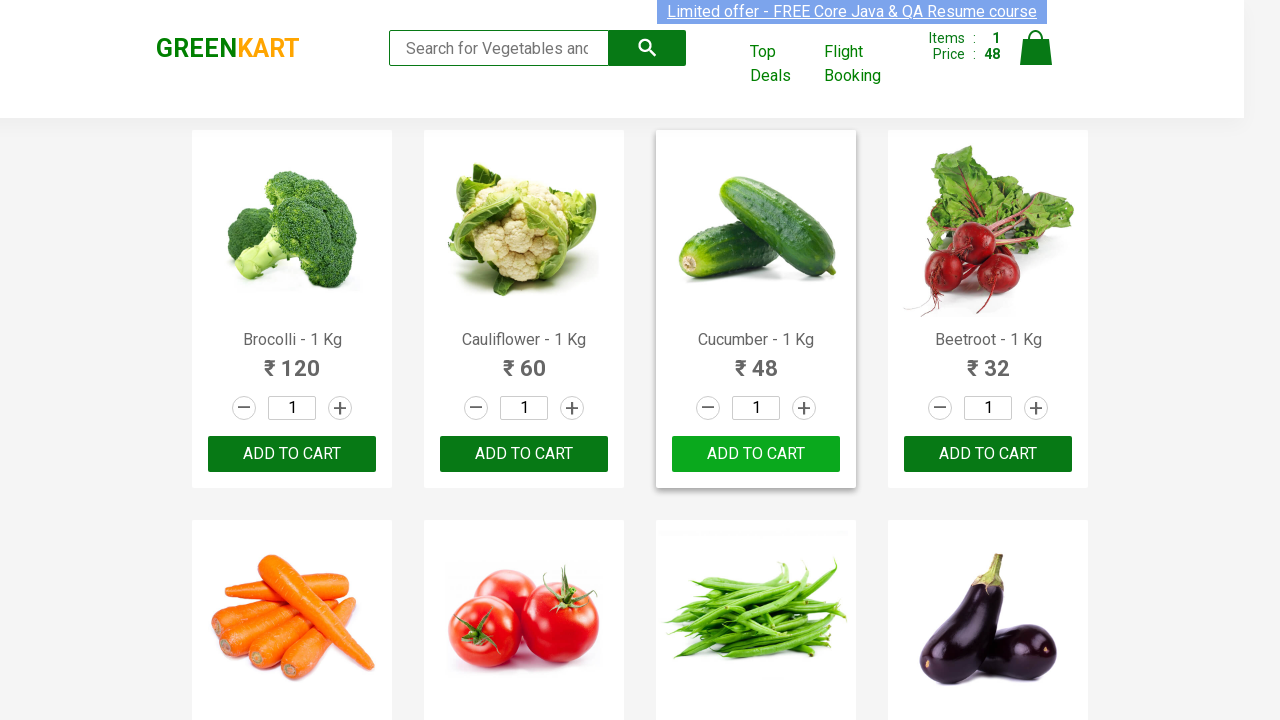

Retrieved product name: 'Walnuts - 1/4 Kg'
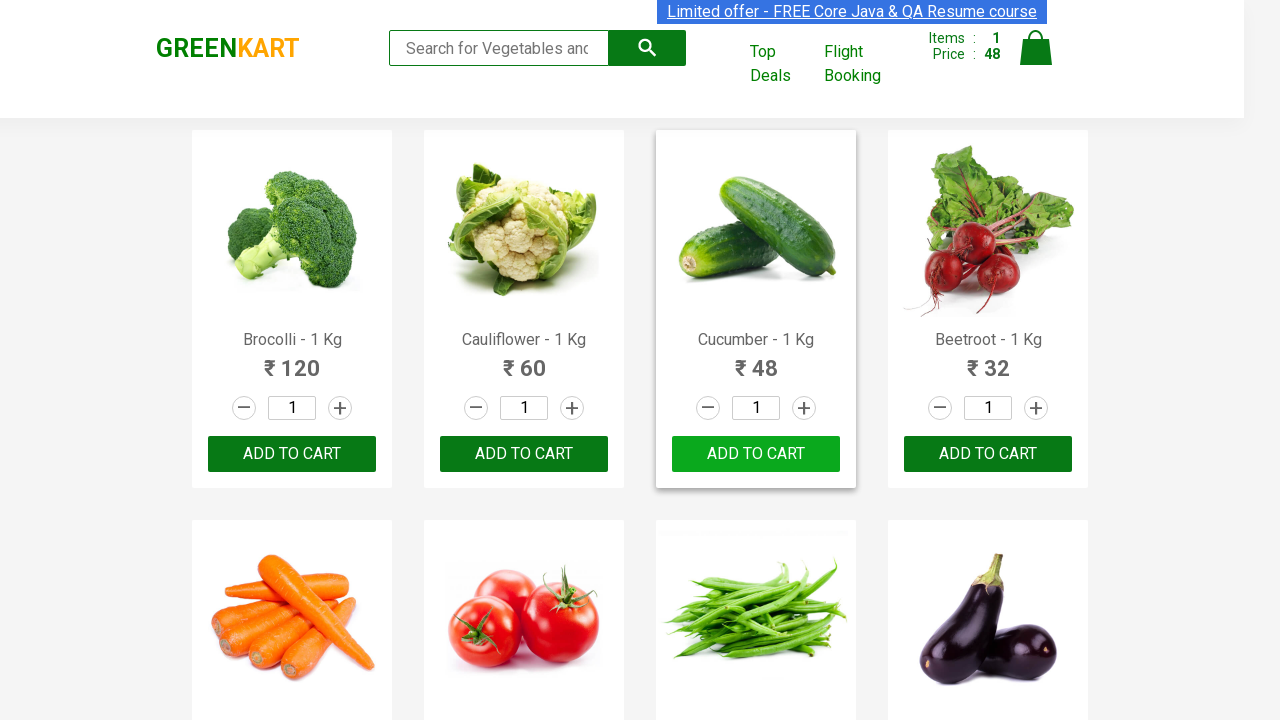

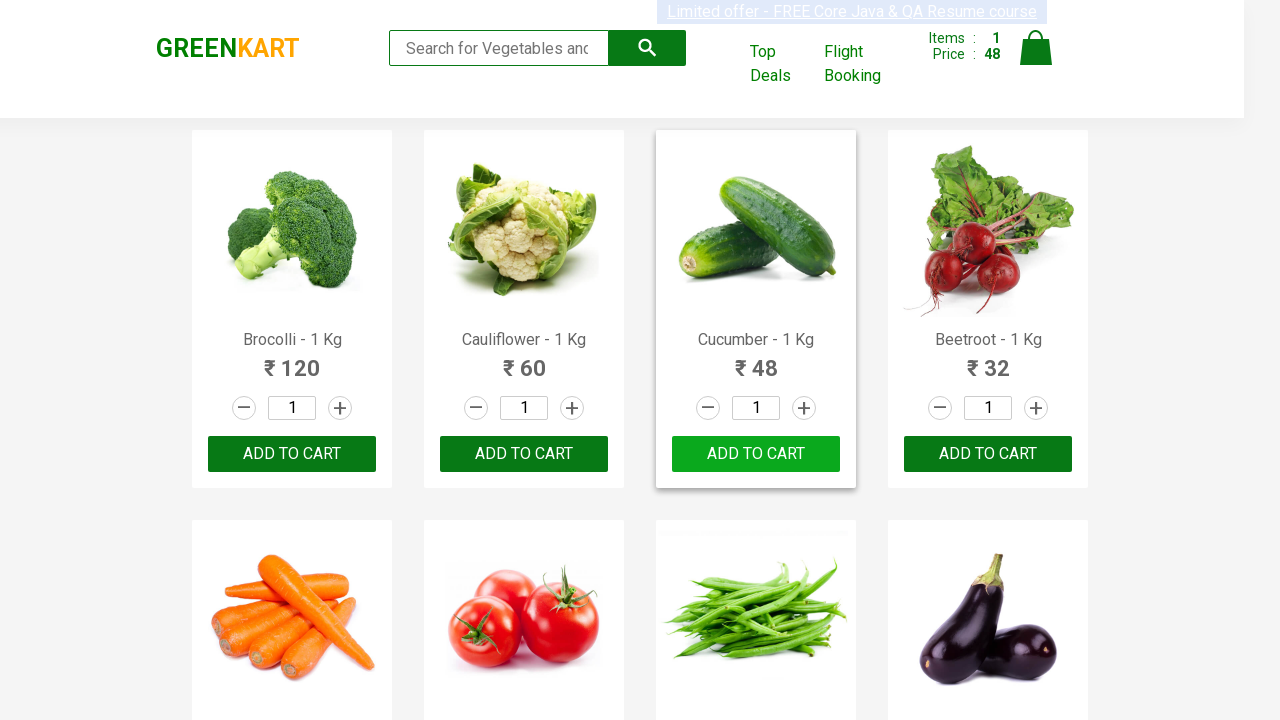